Tests a slow calculator by setting a 3-second delay, performing an addition operation (7 + 8), and verifying the result displays 15.

Starting URL: https://bonigarcia.dev/selenium-webdriver-java/slow-calculator.html

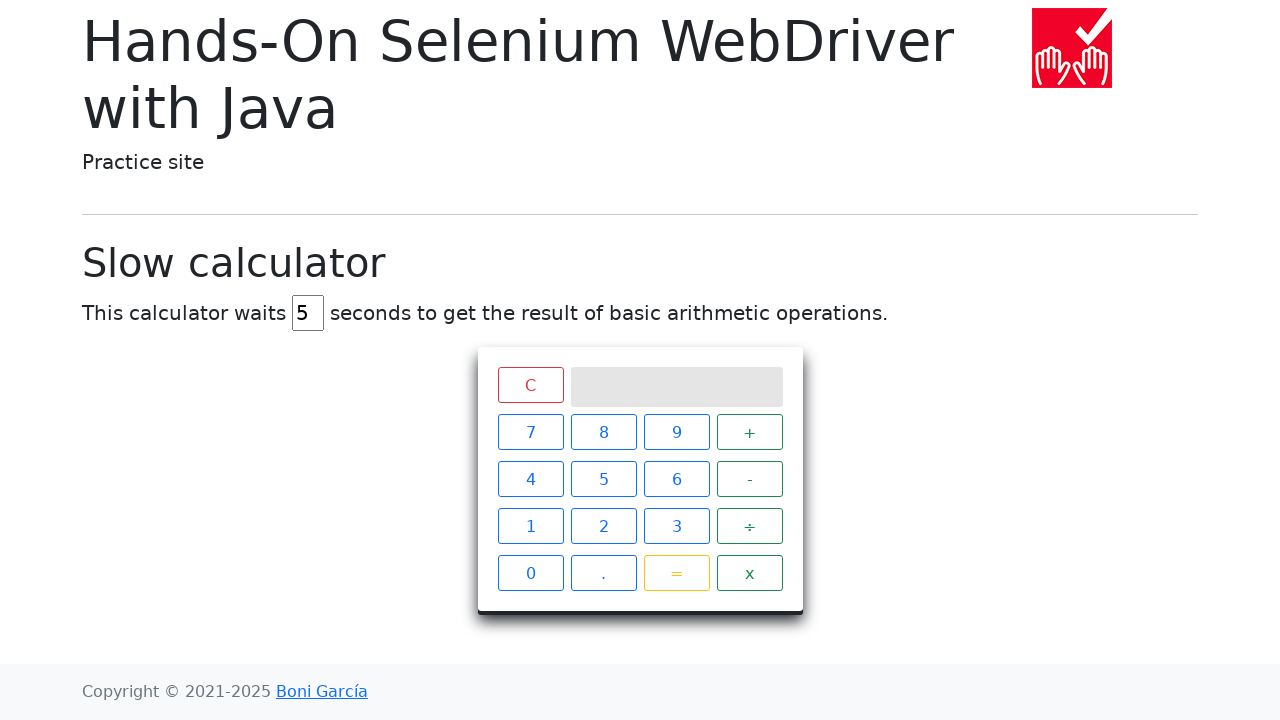

Located delay input field
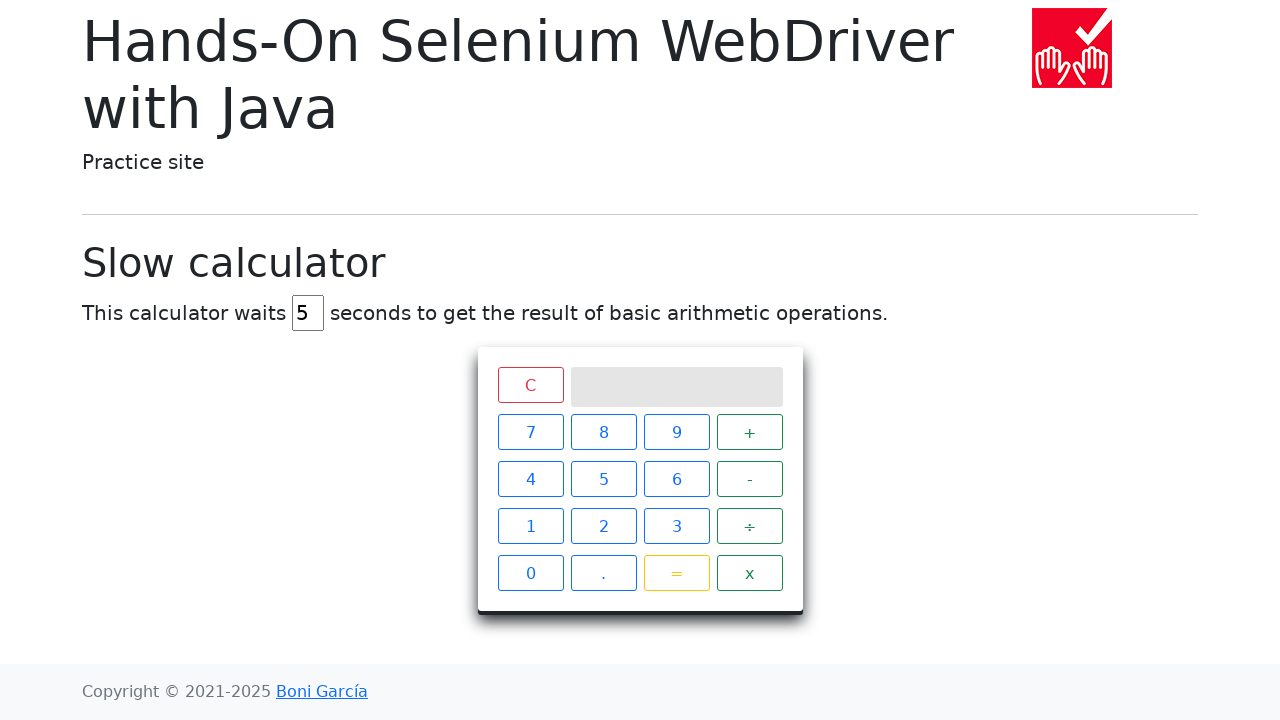

Cleared delay input field on input[id="delay"]
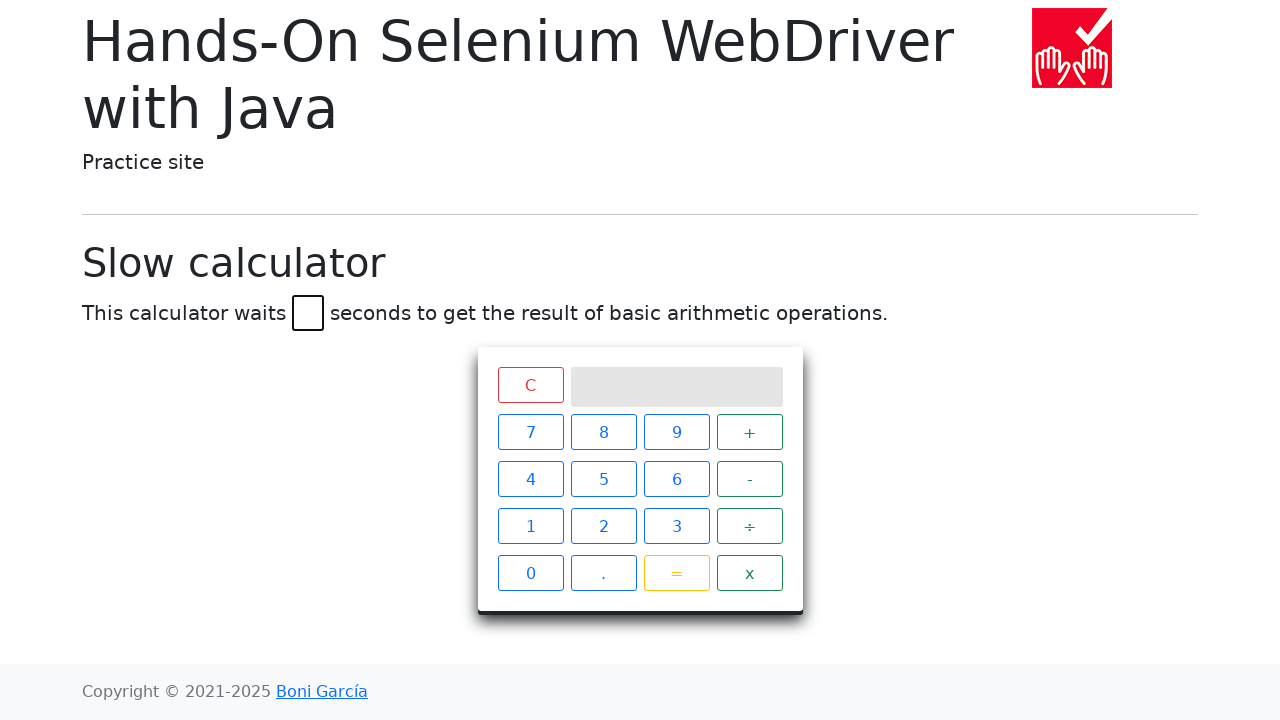

Filled delay input with 3 seconds on input[id="delay"]
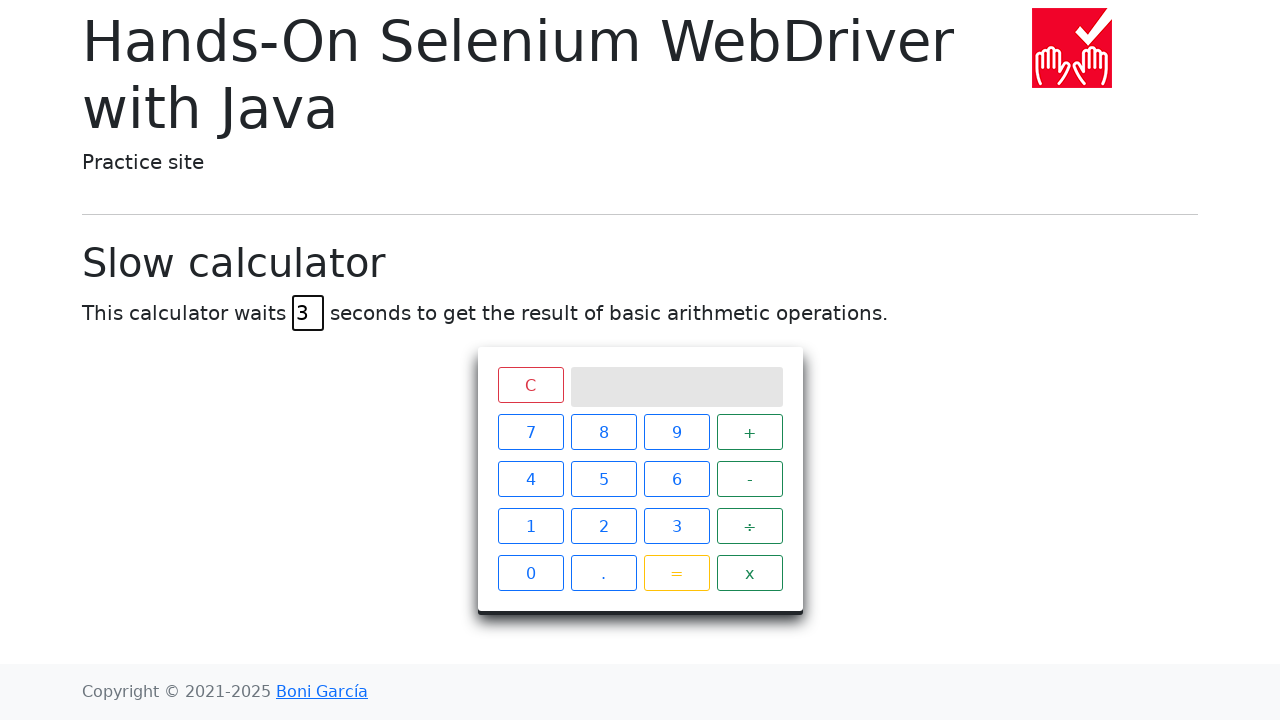

Clicked number 7 at (530, 432) on xpath=//span[contains(text(),"7")]
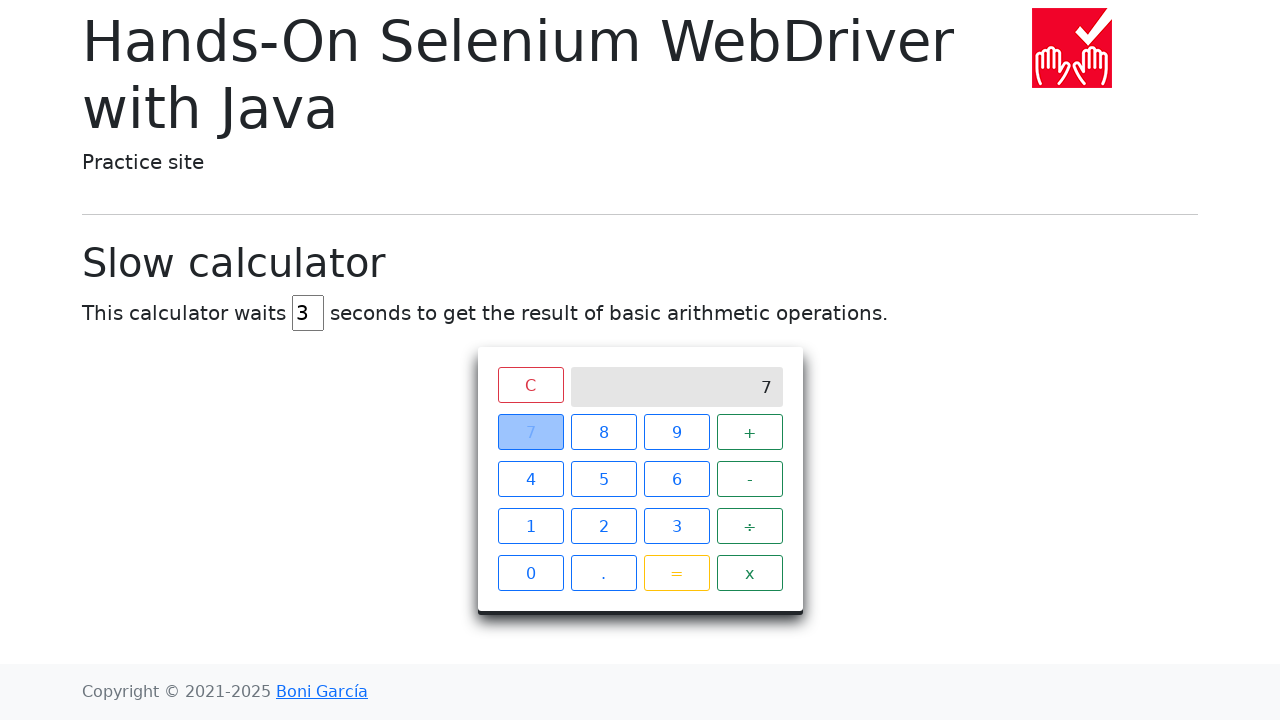

Clicked plus operator at (750, 432) on xpath=//span[contains(text(),"+")]
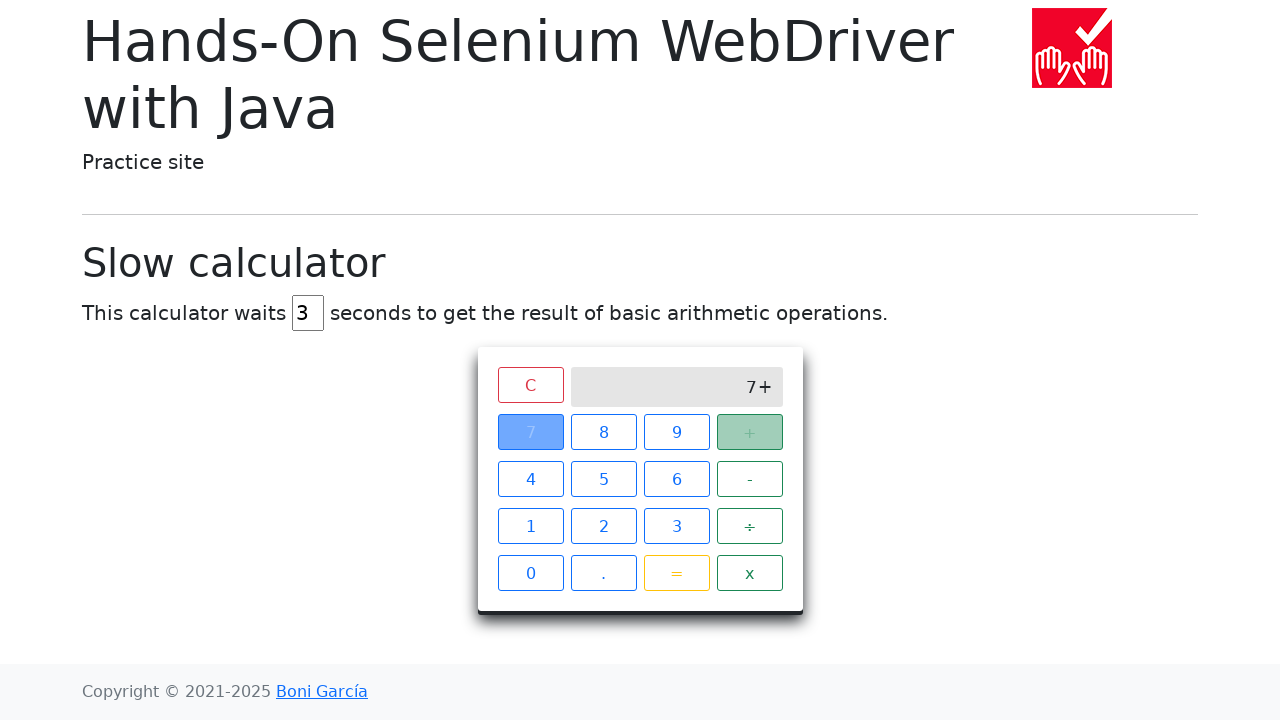

Clicked number 8 at (604, 432) on xpath=//span[contains(text(),"8")]
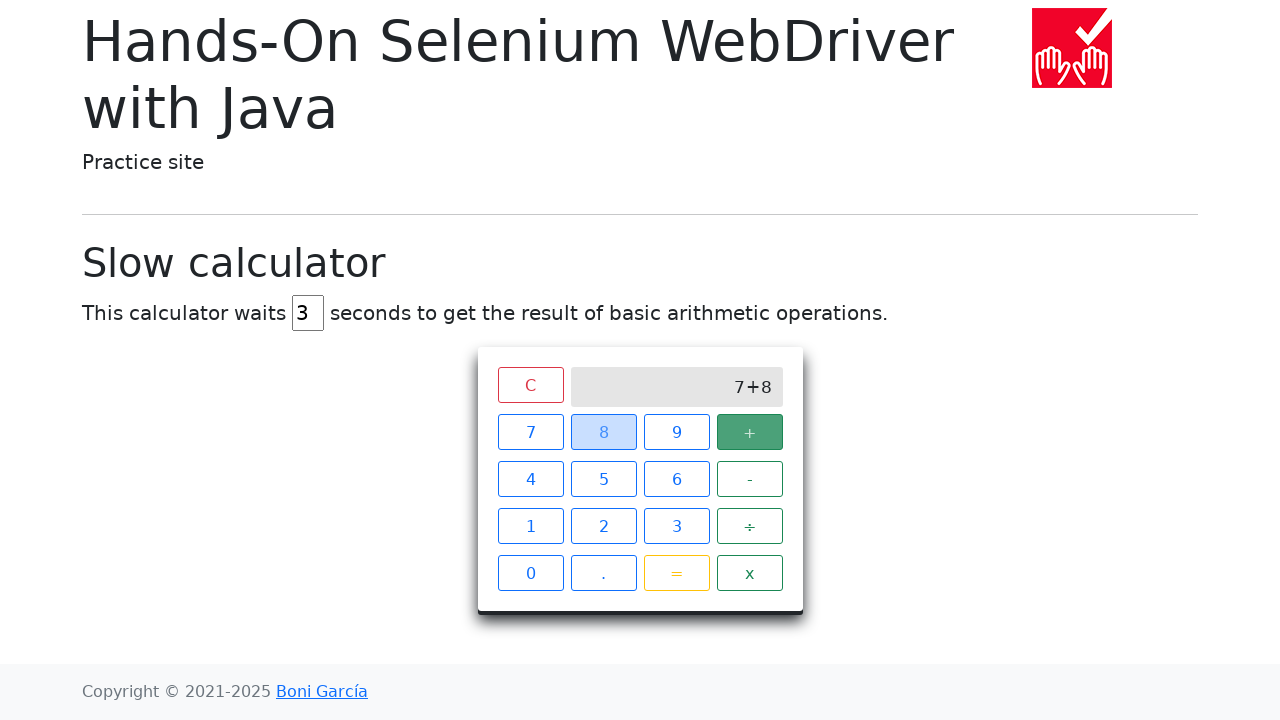

Clicked equals button to perform calculation at (676, 573) on xpath=//span[contains(text(),"=")]
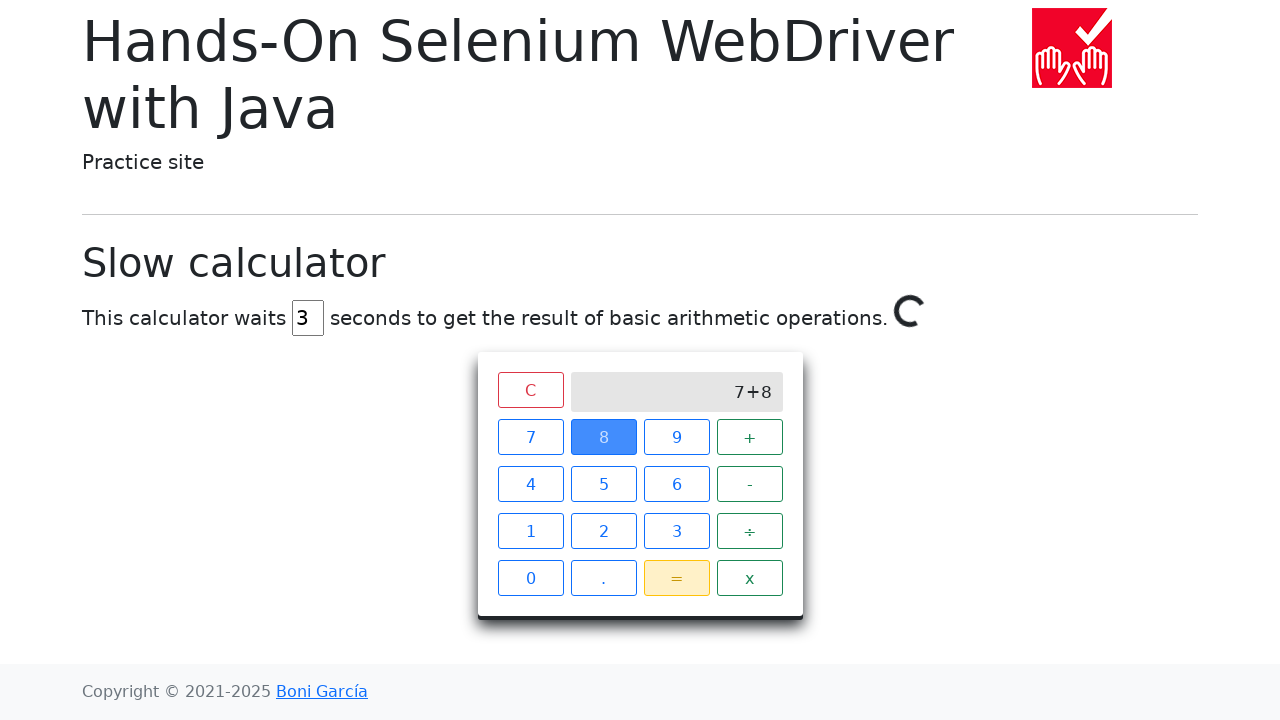

Waited for result 15 to appear on calculator screen
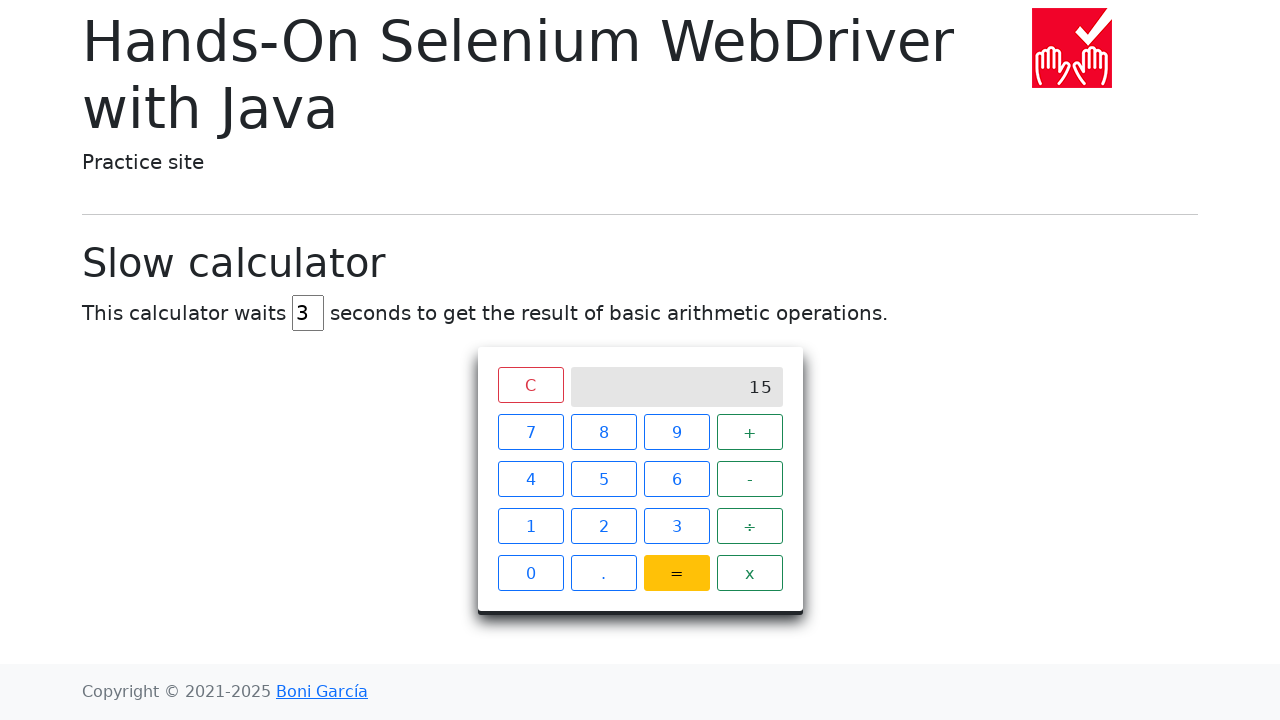

Located result display element
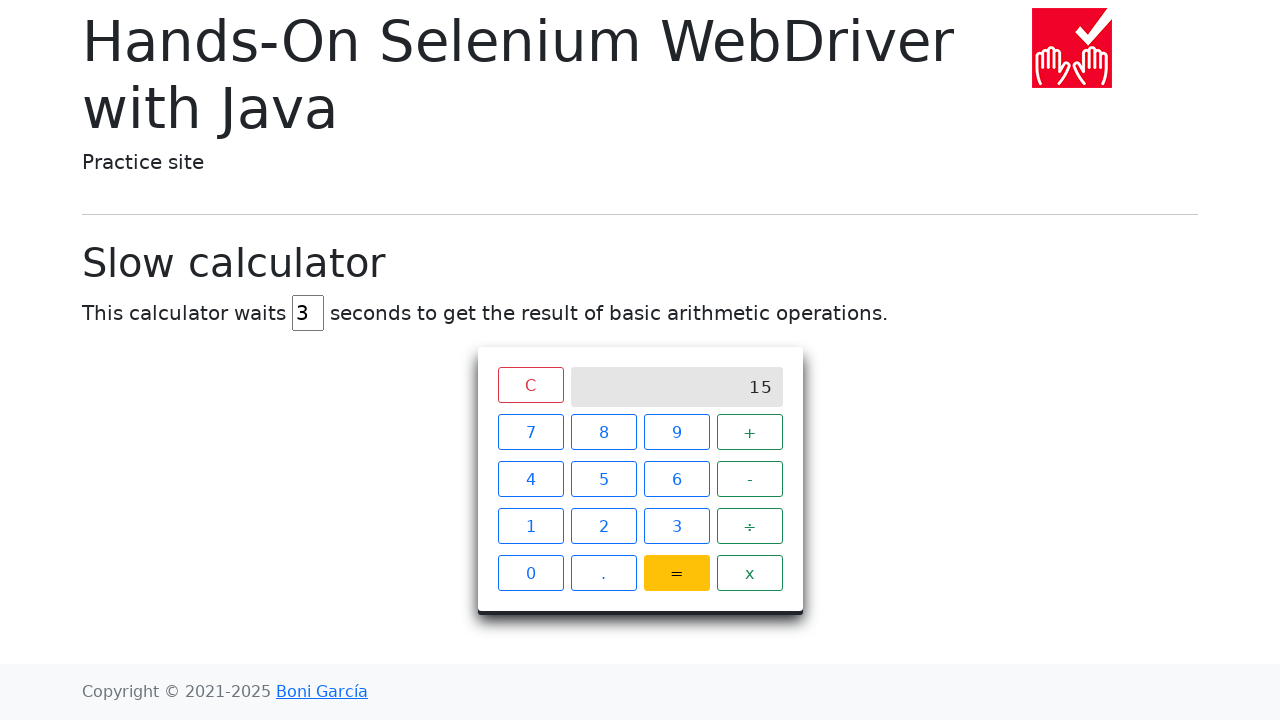

Verified result display is visible
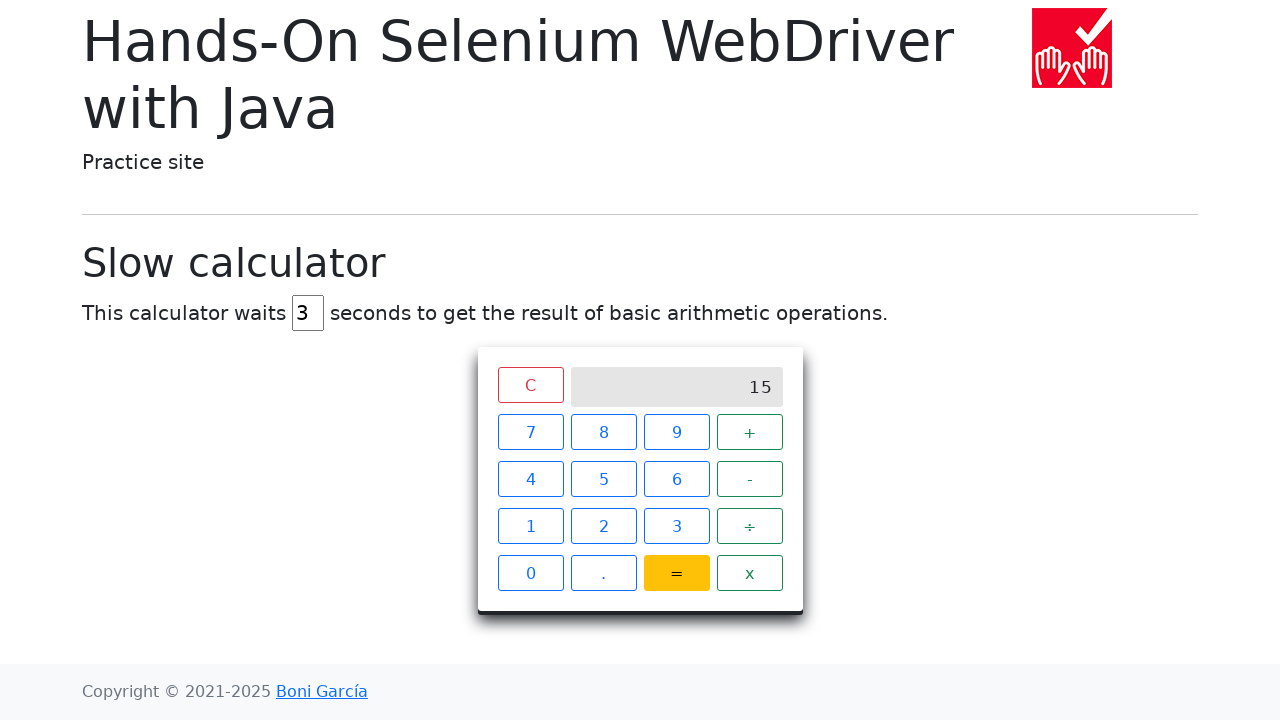

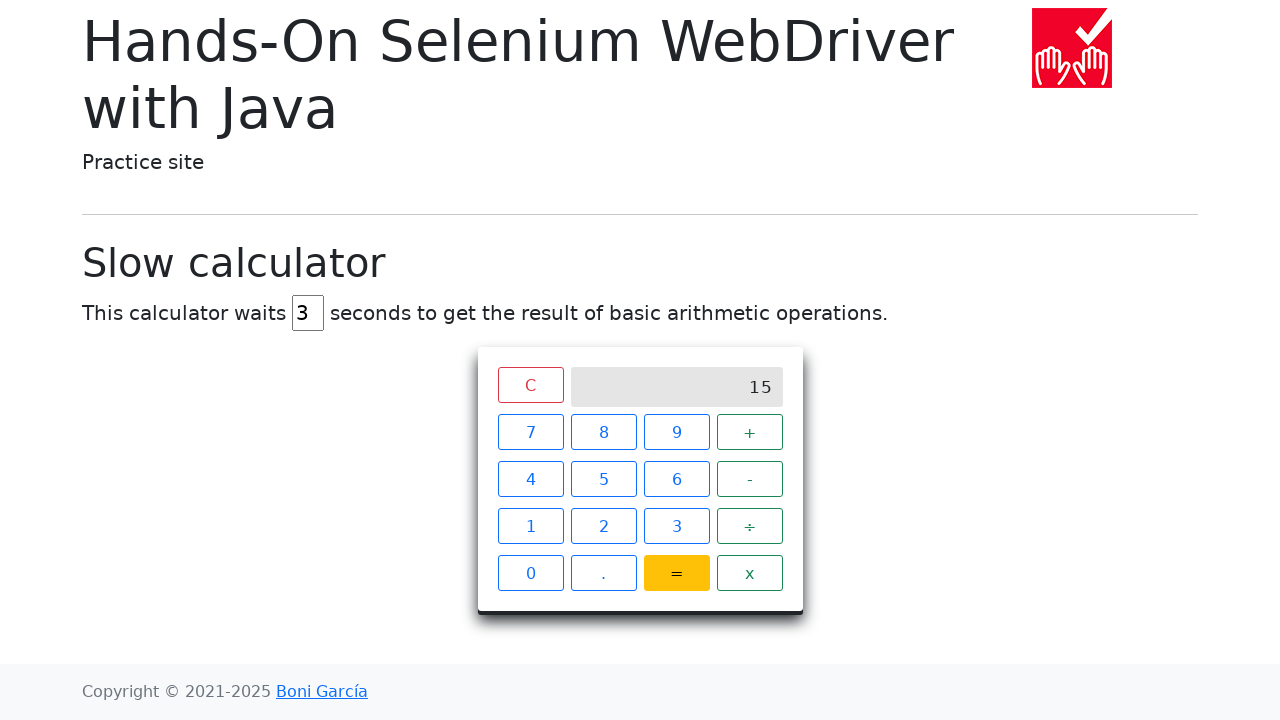